Tests JavaScript alert handling by triggering an alert, accepting it, and verifying the result message

Starting URL: https://the-internet.herokuapp.com/javascript_alerts

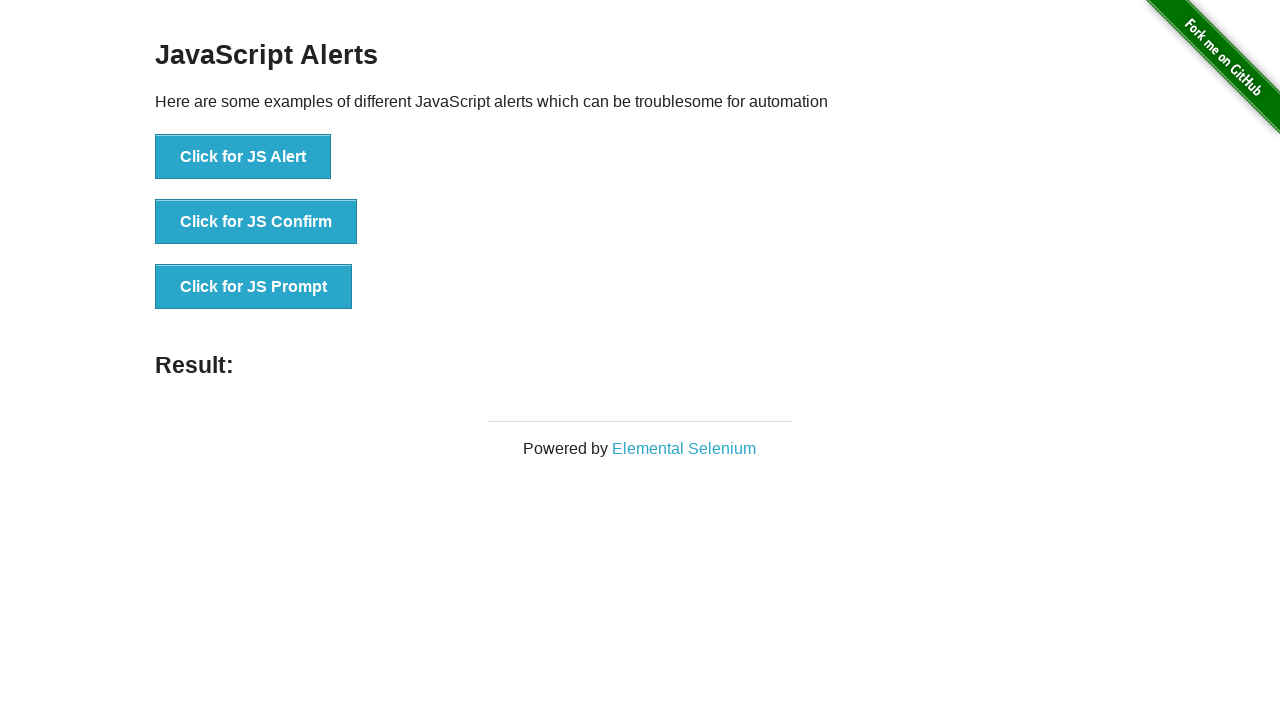

Clicked button to trigger JavaScript alert at (243, 157) on button[onClick='jsAlert()']
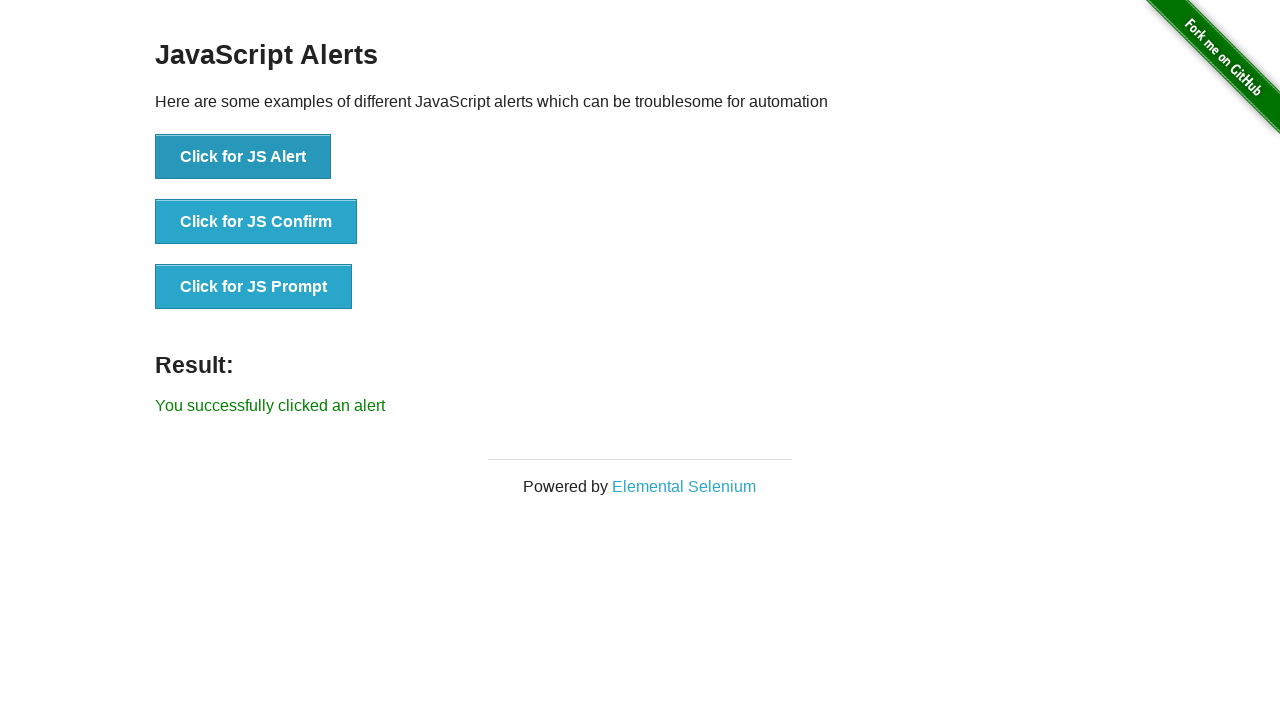

Set up dialog handler to accept alerts
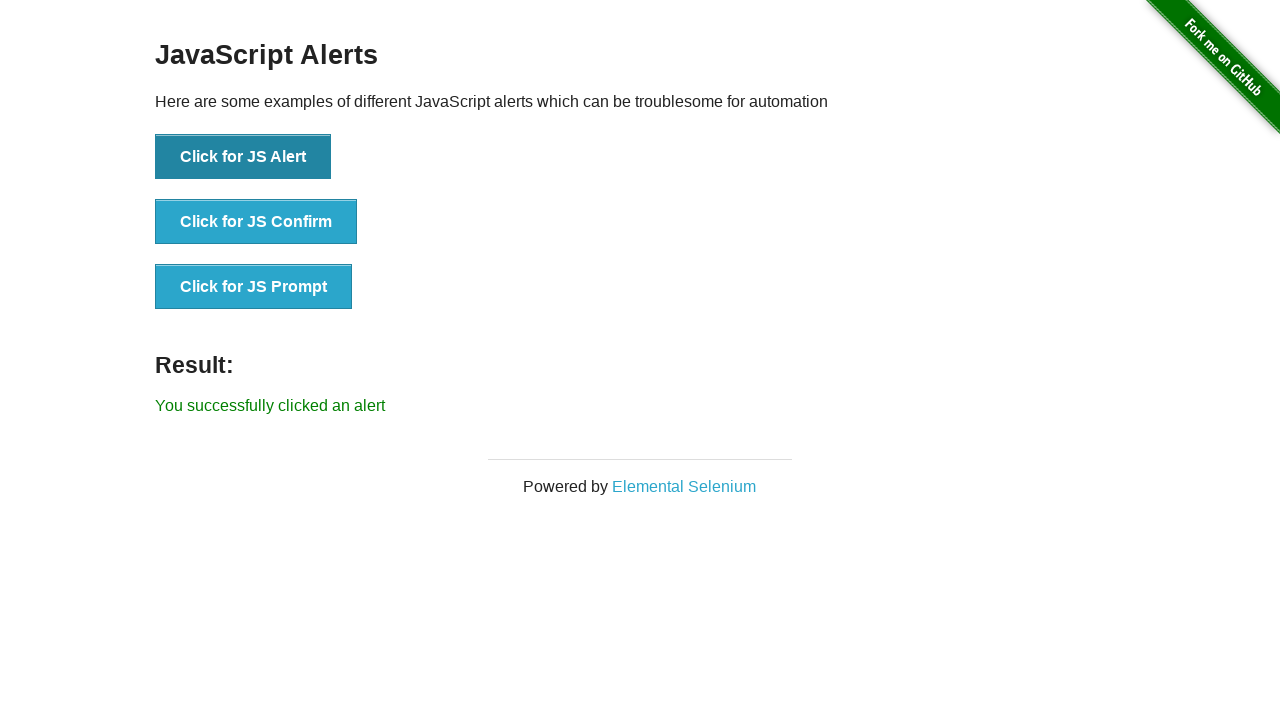

Alert was accepted and result message appeared
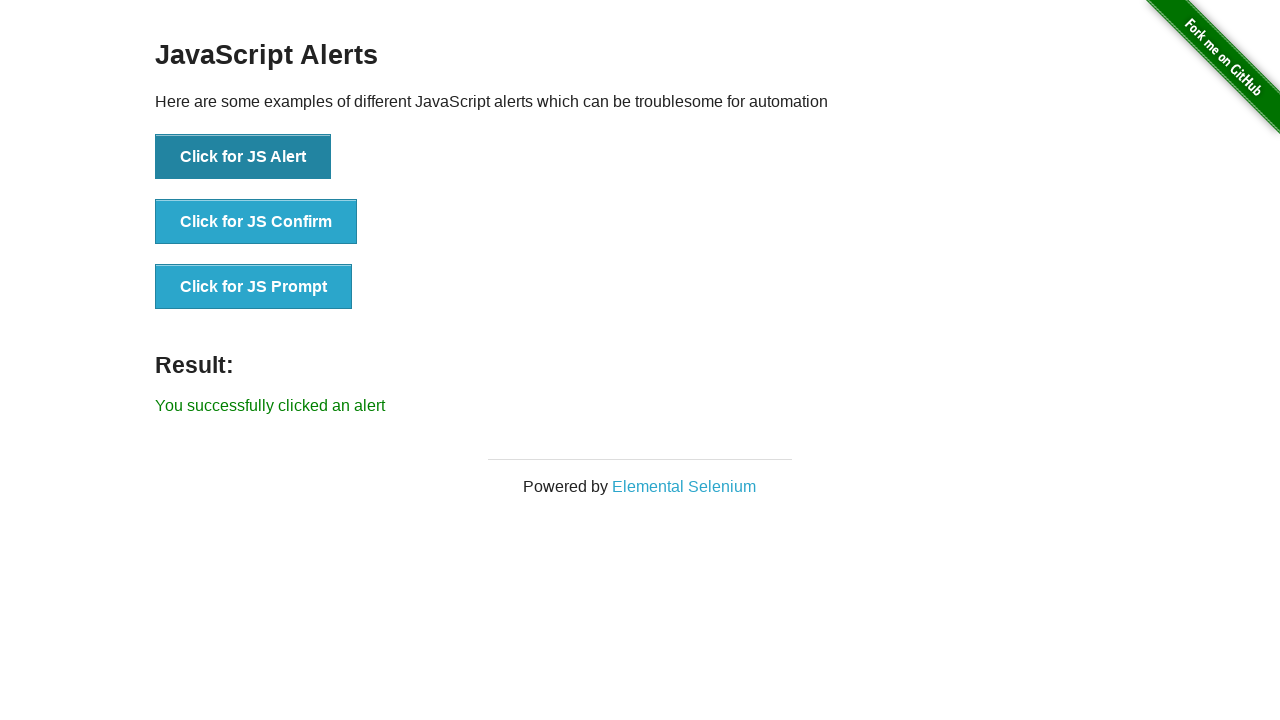

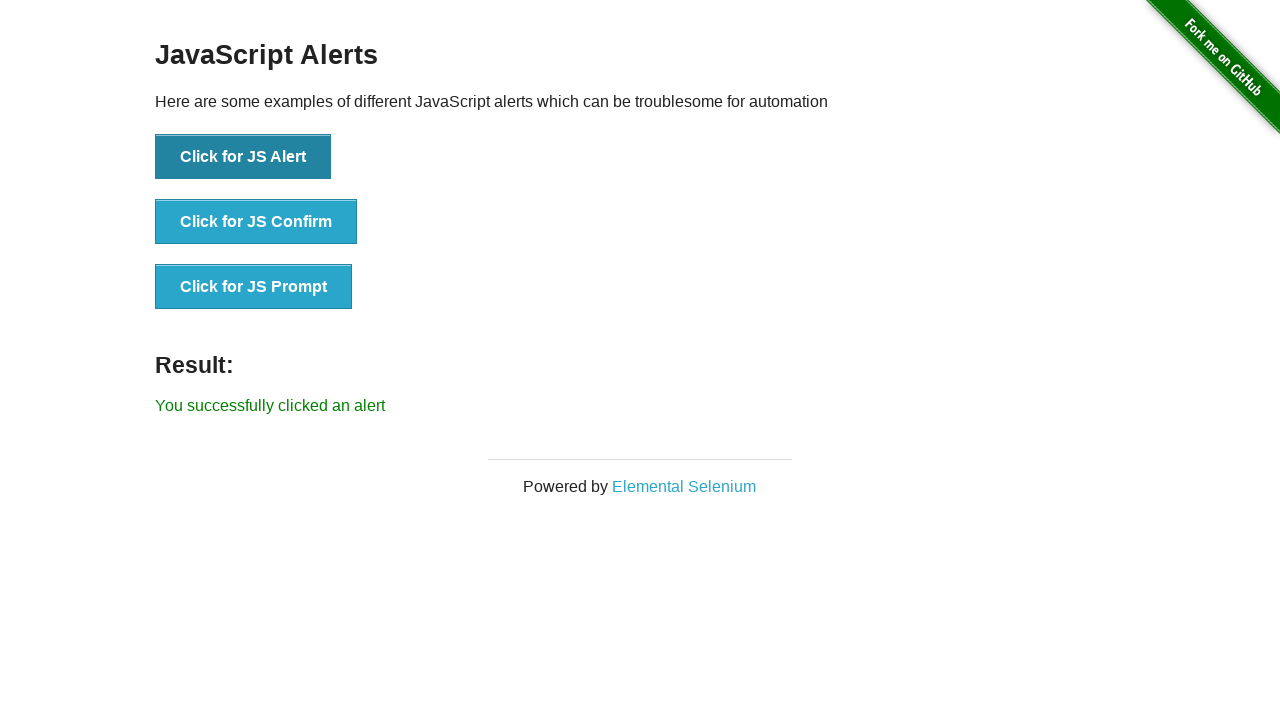